Navigates to a Stepik lesson page, fills in an answer in the textarea field with "get()", and clicks the submit button to submit the solution.

Starting URL: https://stepik.org/lesson/25969/step/12

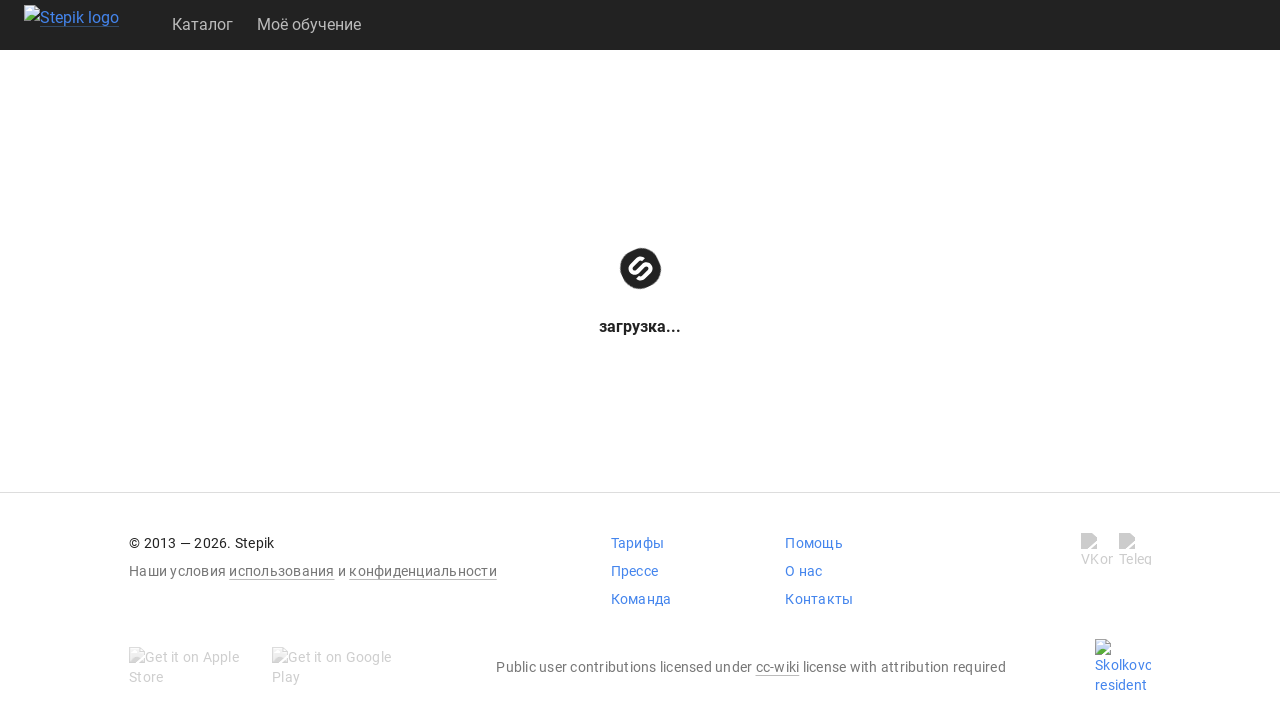

Waited for textarea field to load
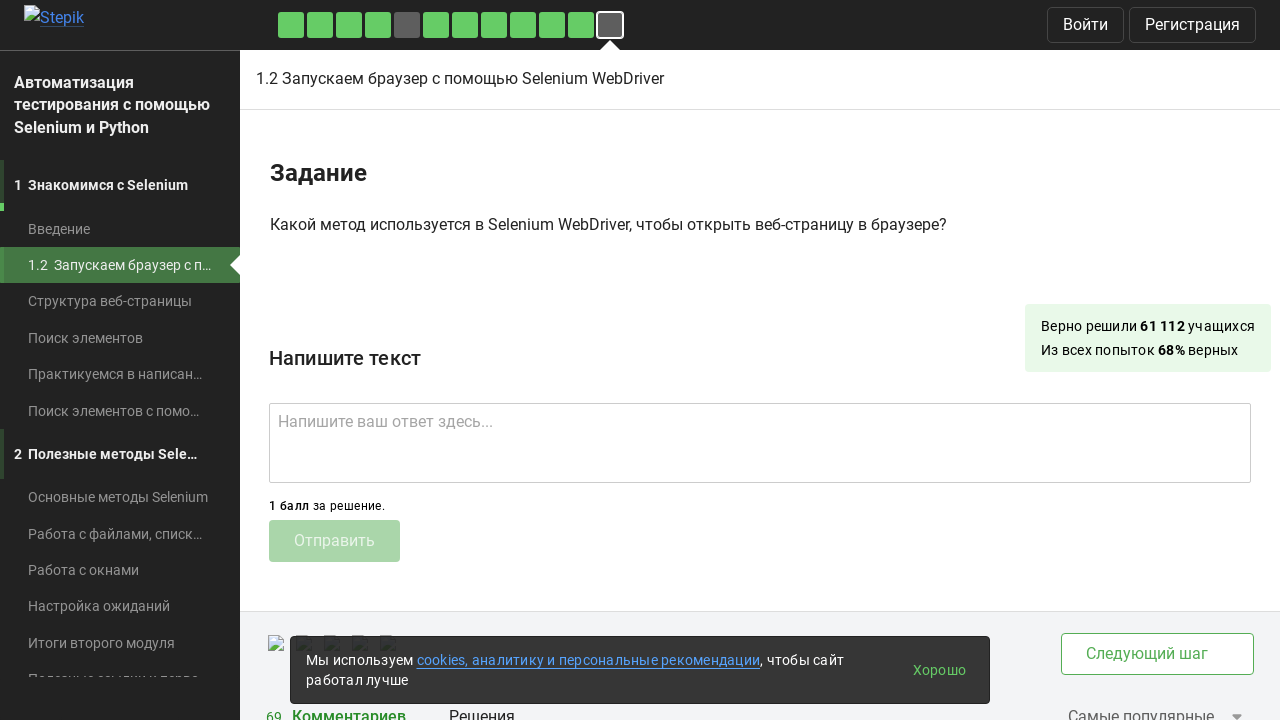

Filled textarea with answer 'get()' on .textarea
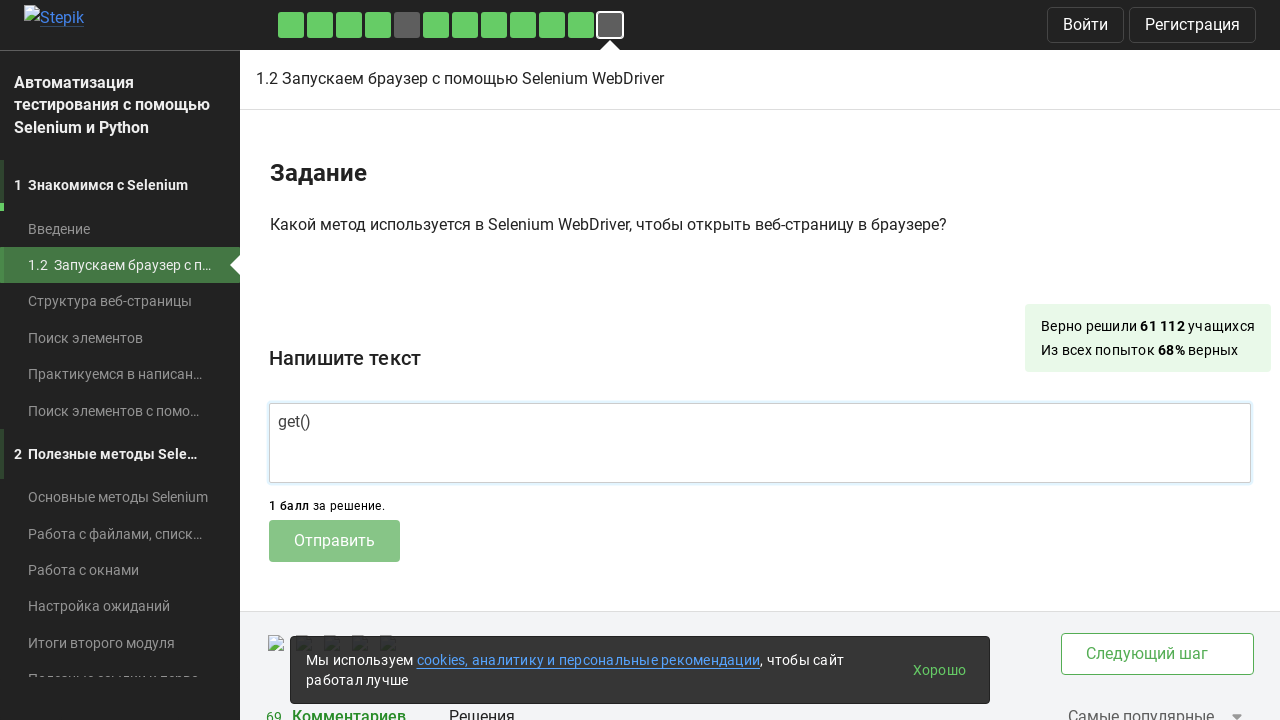

Waited for submit button to be available
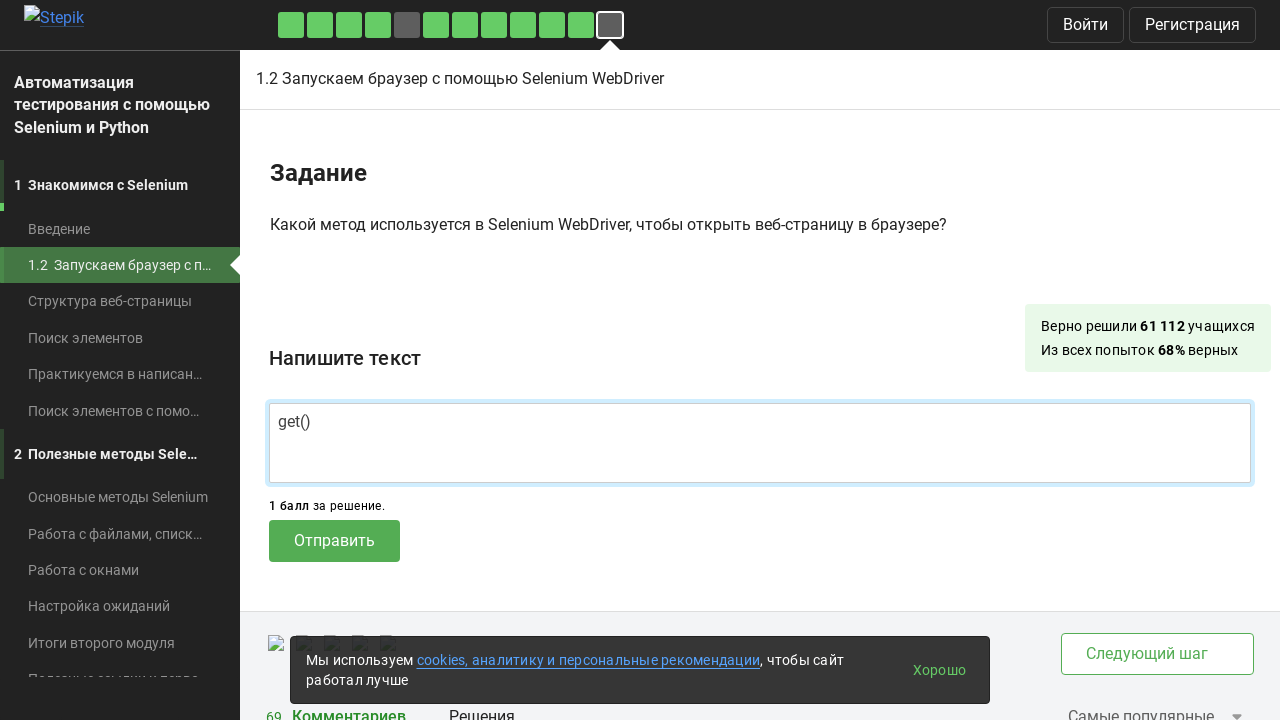

Clicked submit button to submit solution at (334, 541) on .submit-submission
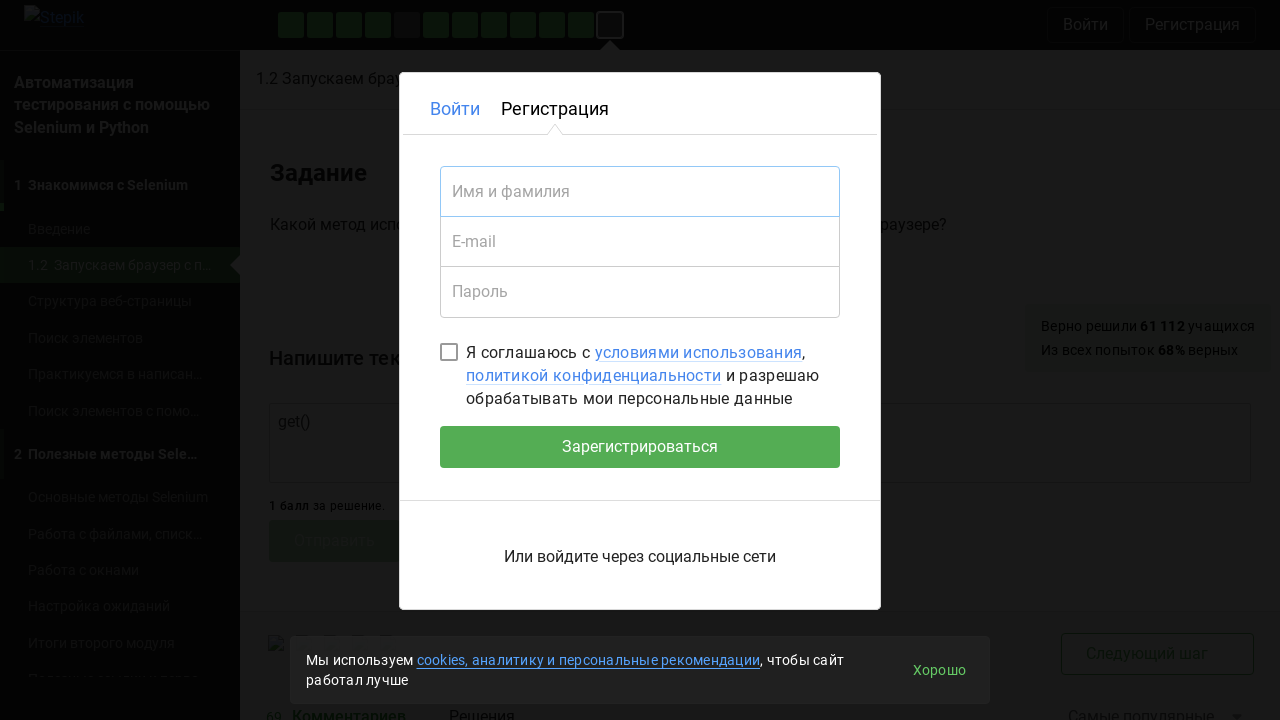

Waited 2 seconds for submission response to process
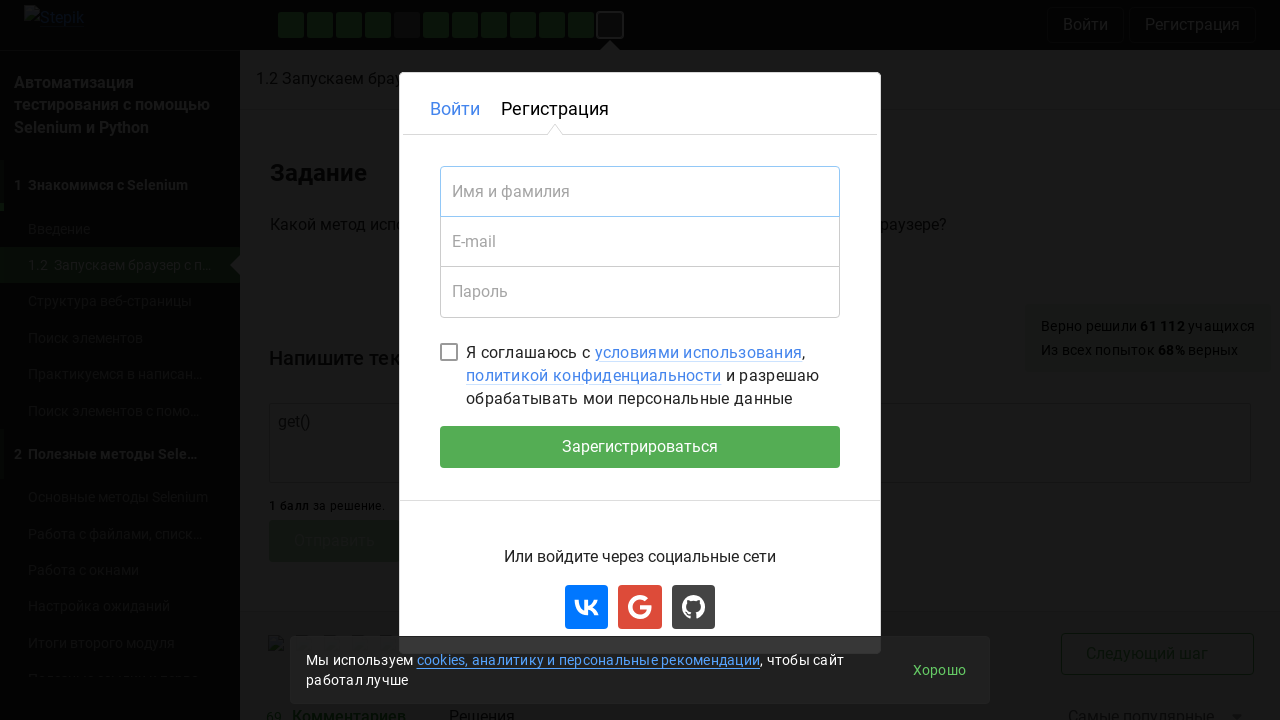

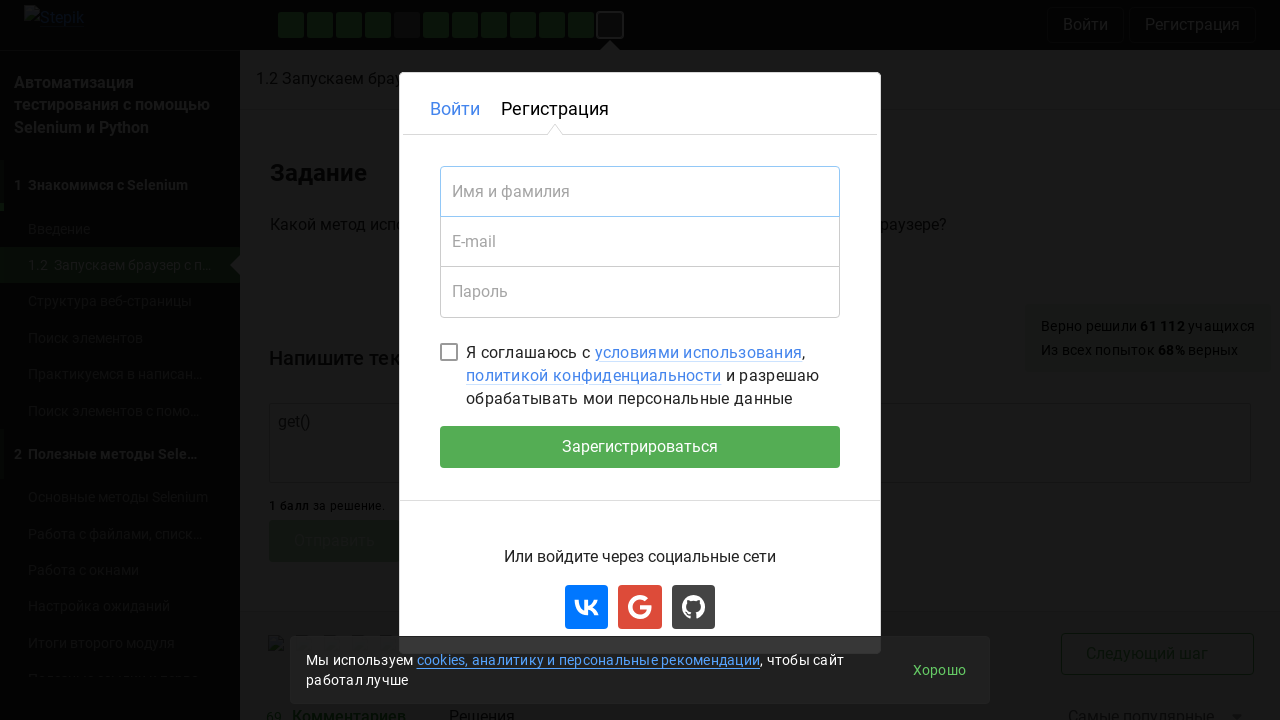